Navigates to Flipkart homepage and verifies it loads

Starting URL: https://www.flipkart.com/

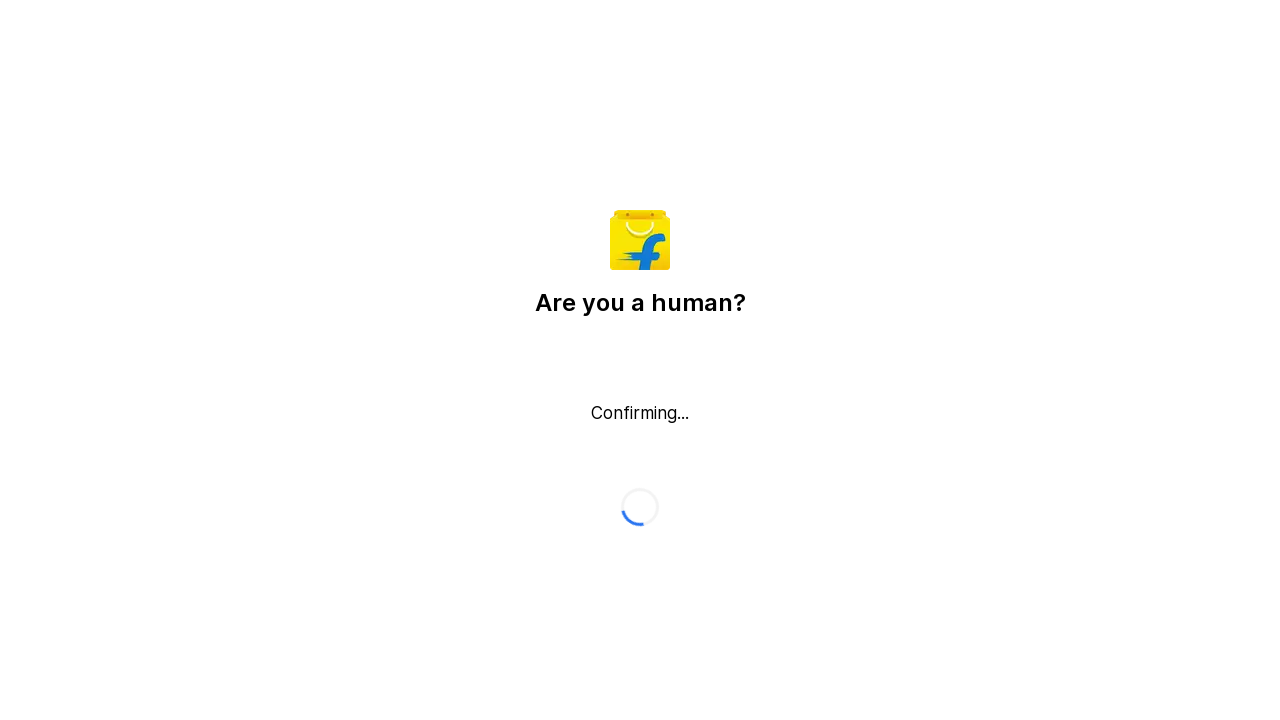

Waited for page to reach networkidle state
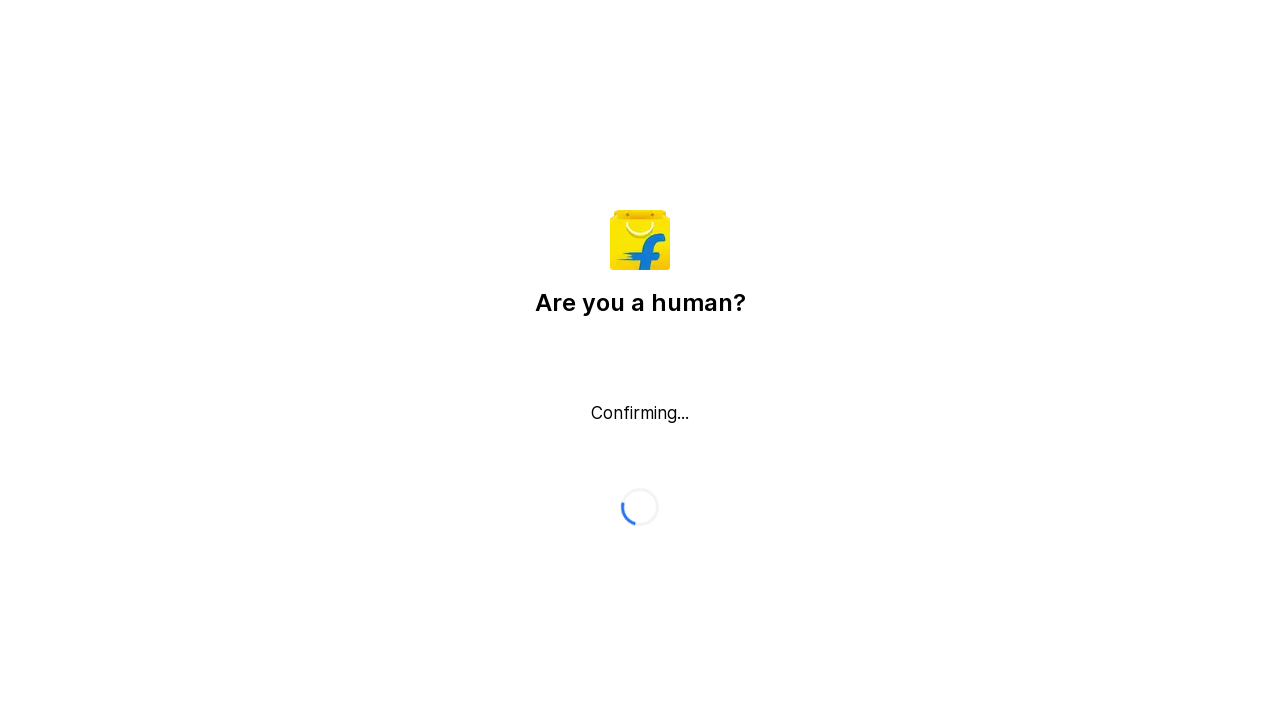

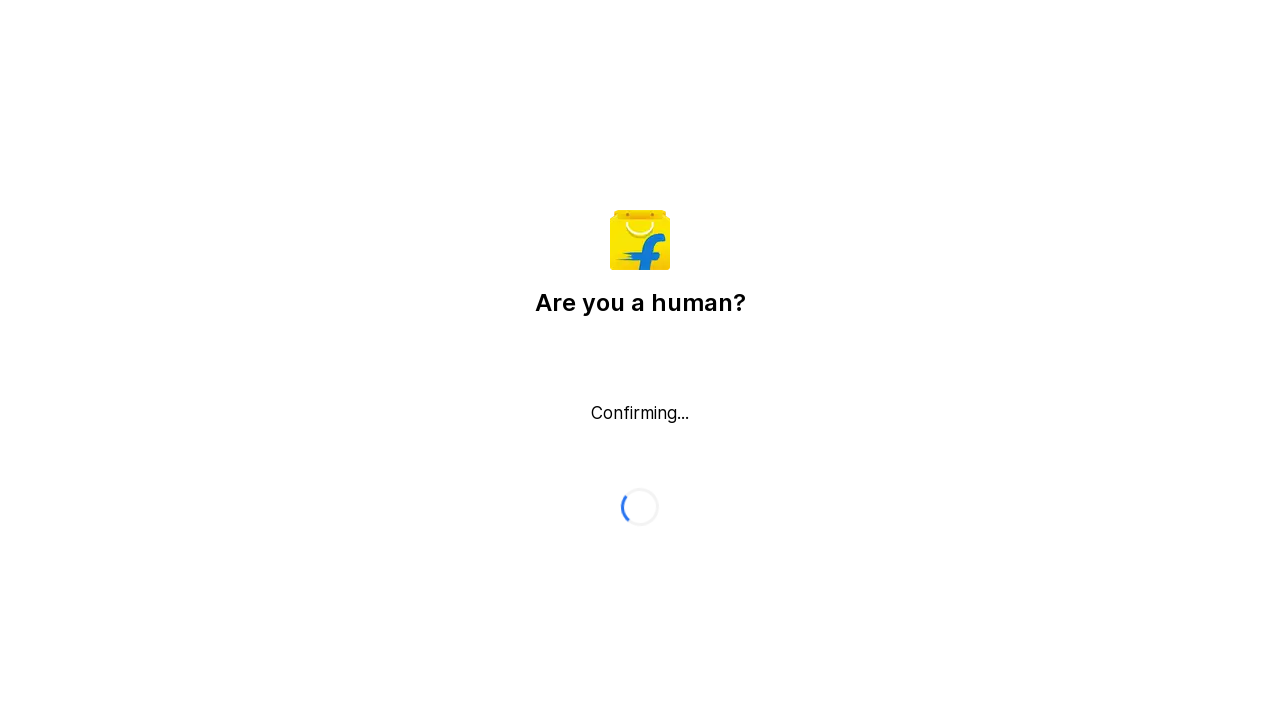